Tests explicit wait for a landscape image to load and verifies its source attribute

Starting URL: https://bonigarcia.dev/selenium-webdriver-java/loading-images.html

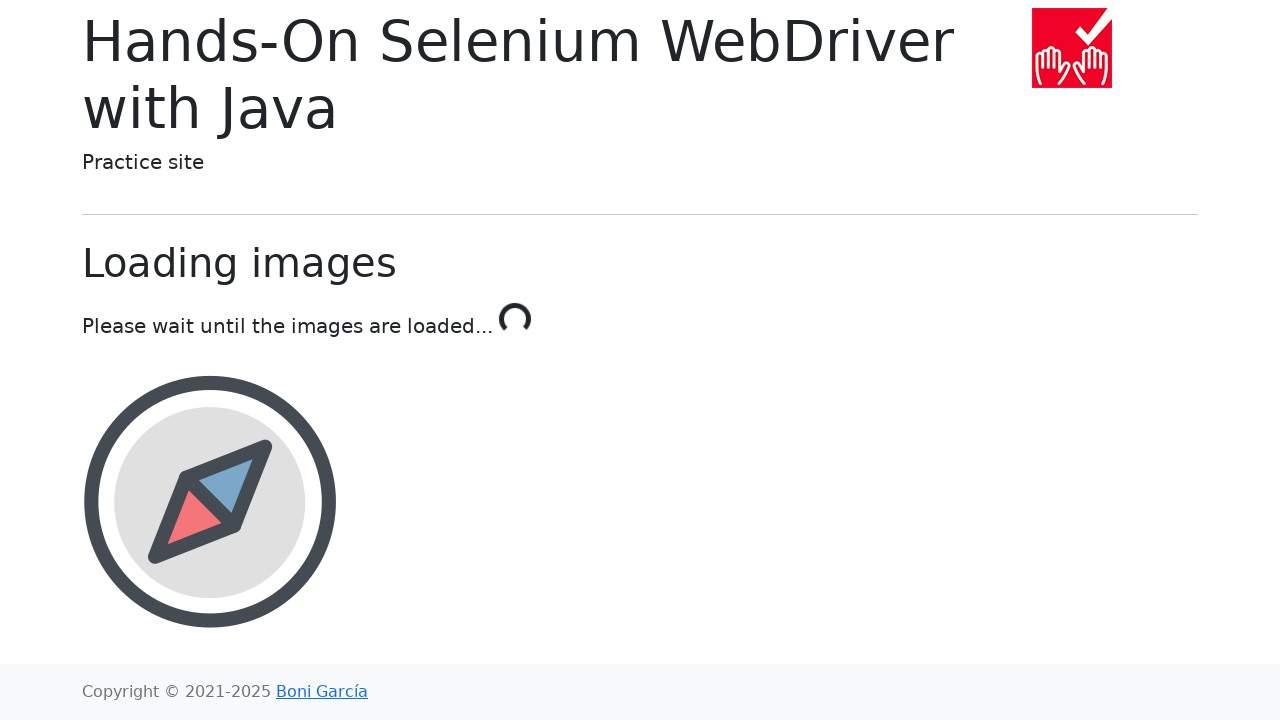

Navigated to loading images test page
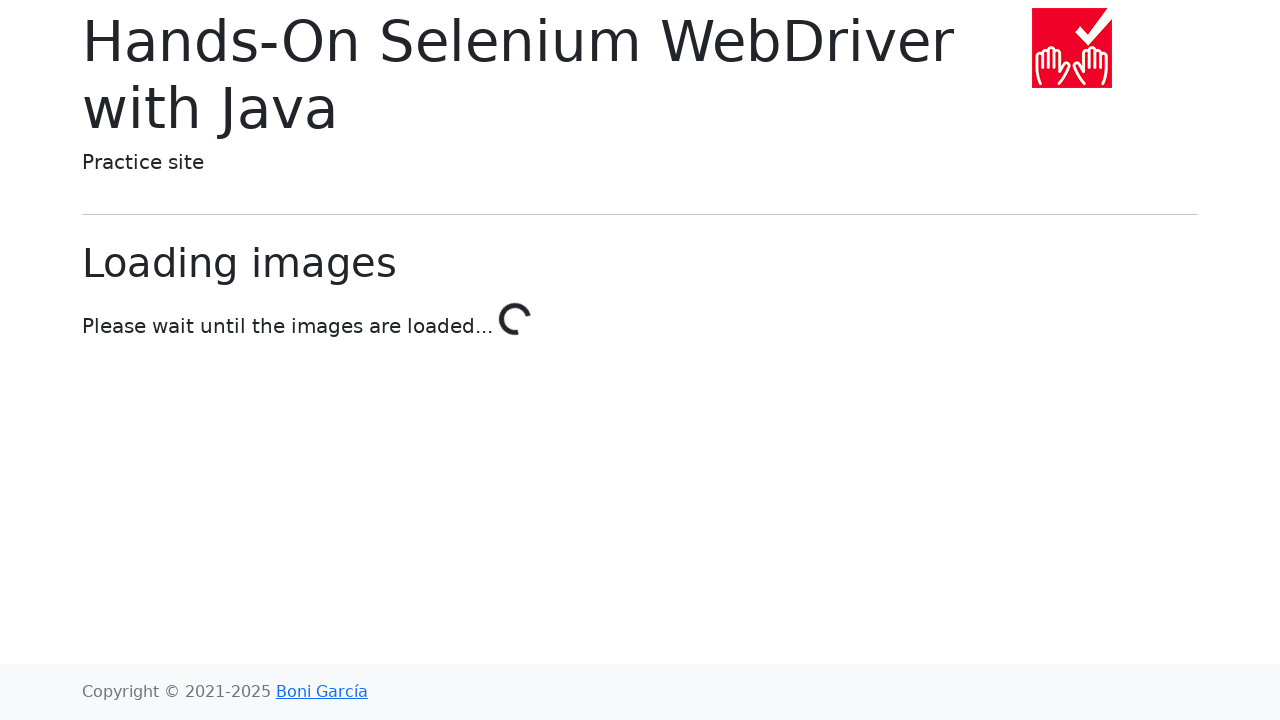

Landscape image element appeared and was located
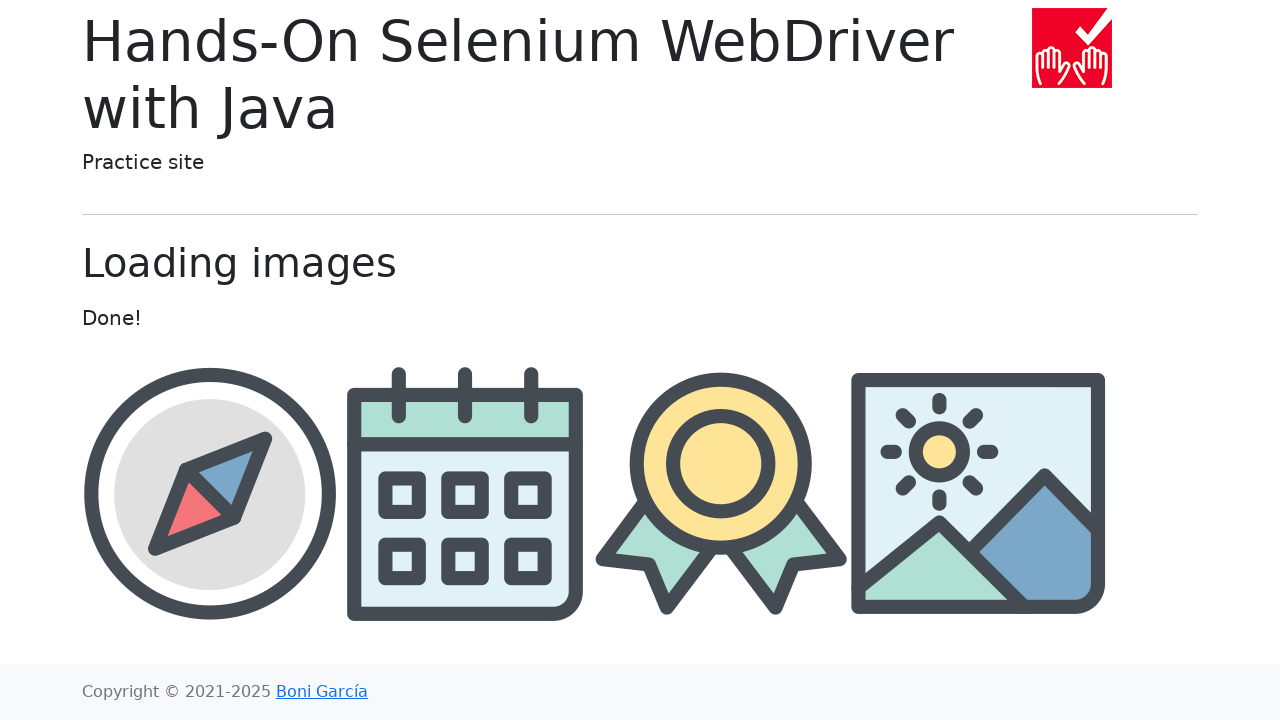

Retrieved src attribute from landscape image
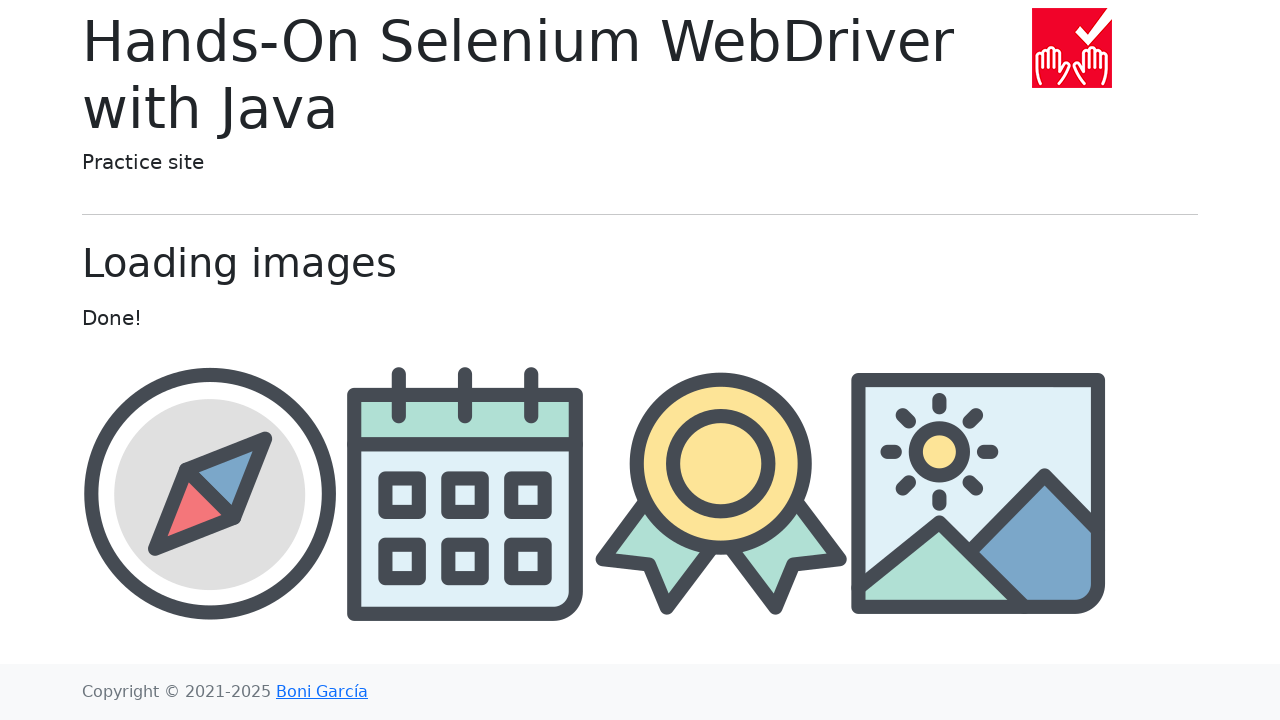

Verified that 'landscape' is present in image source URL
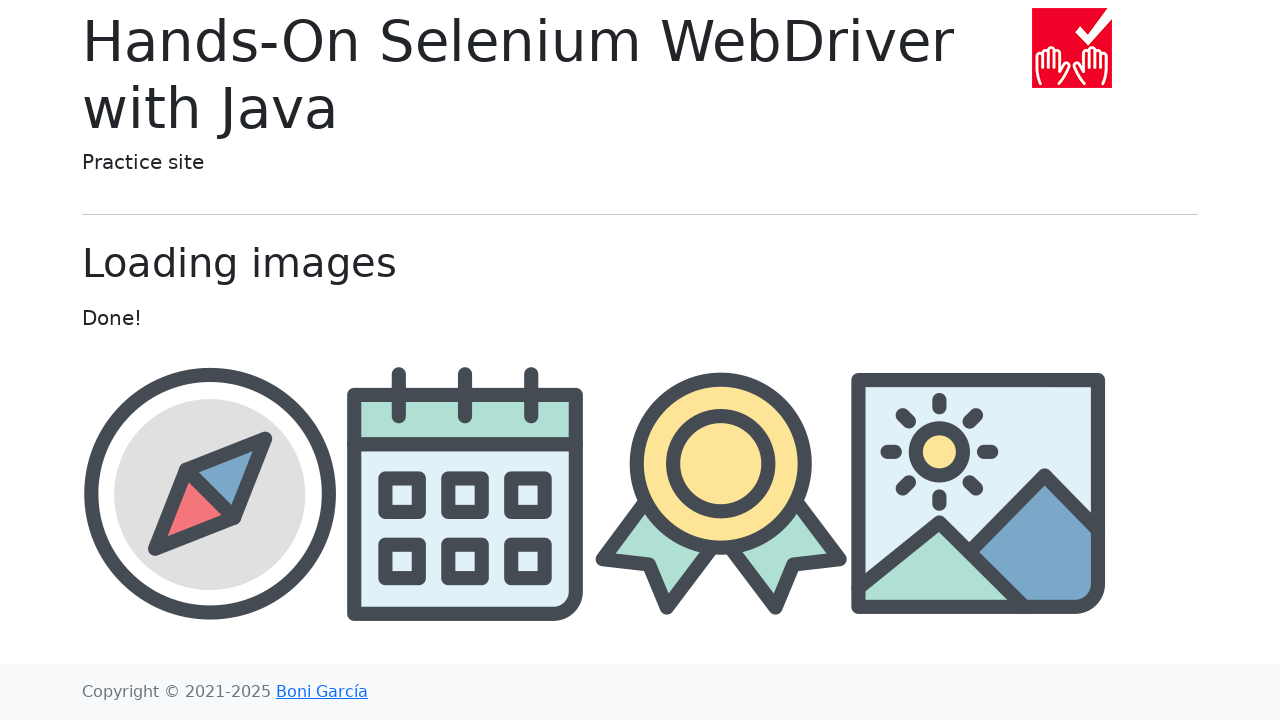

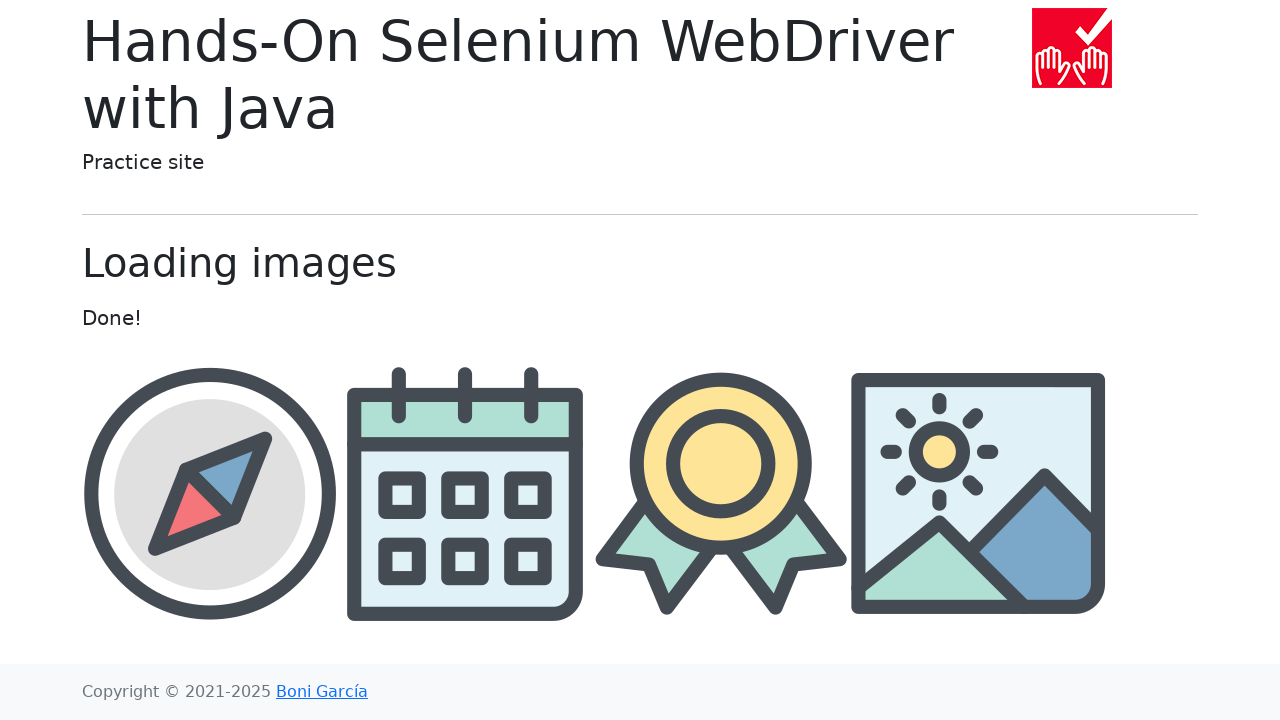